Configures Carbon code image generator by selecting Nord theme, Python language, removing background, clearing default code, pasting custom code, and initiating a PNG export with custom naming and 4x quality.

Starting URL: https://carbon.now.sh/

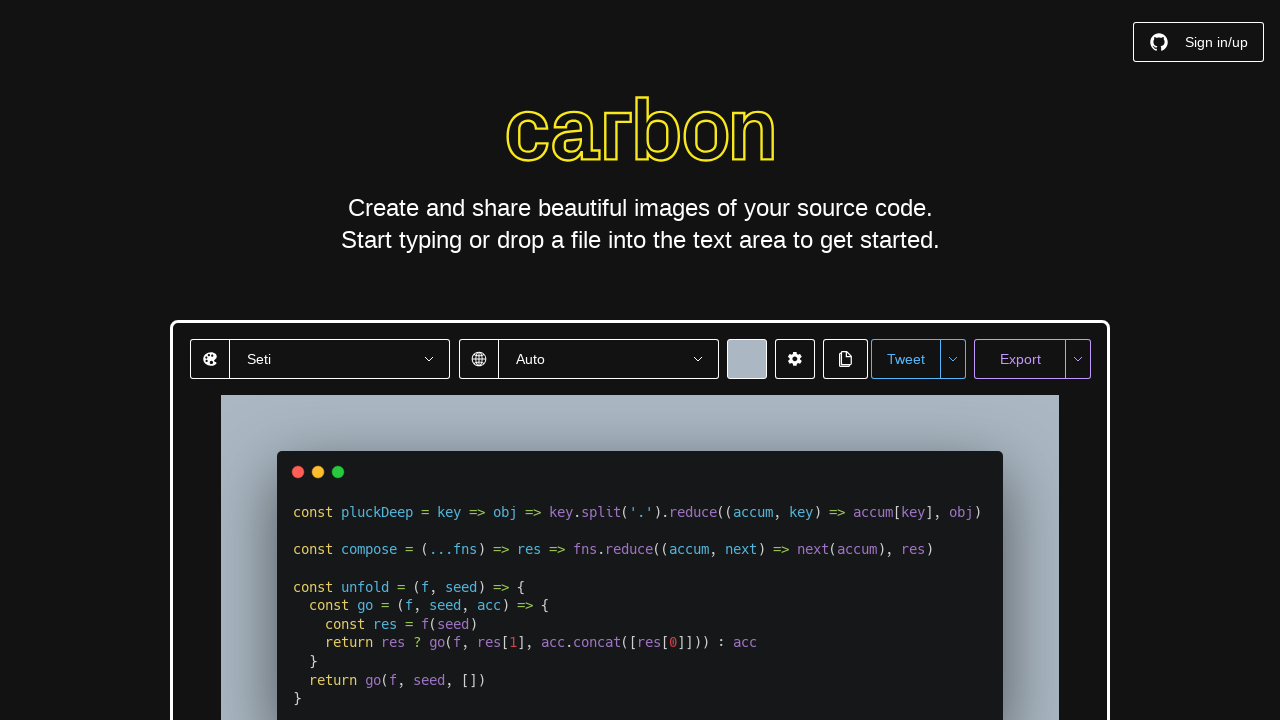

Clicked on theme dropdown at (340, 359) on div.jsx-6aef7fa683662777:nth-child(1) > span:nth-child(3)
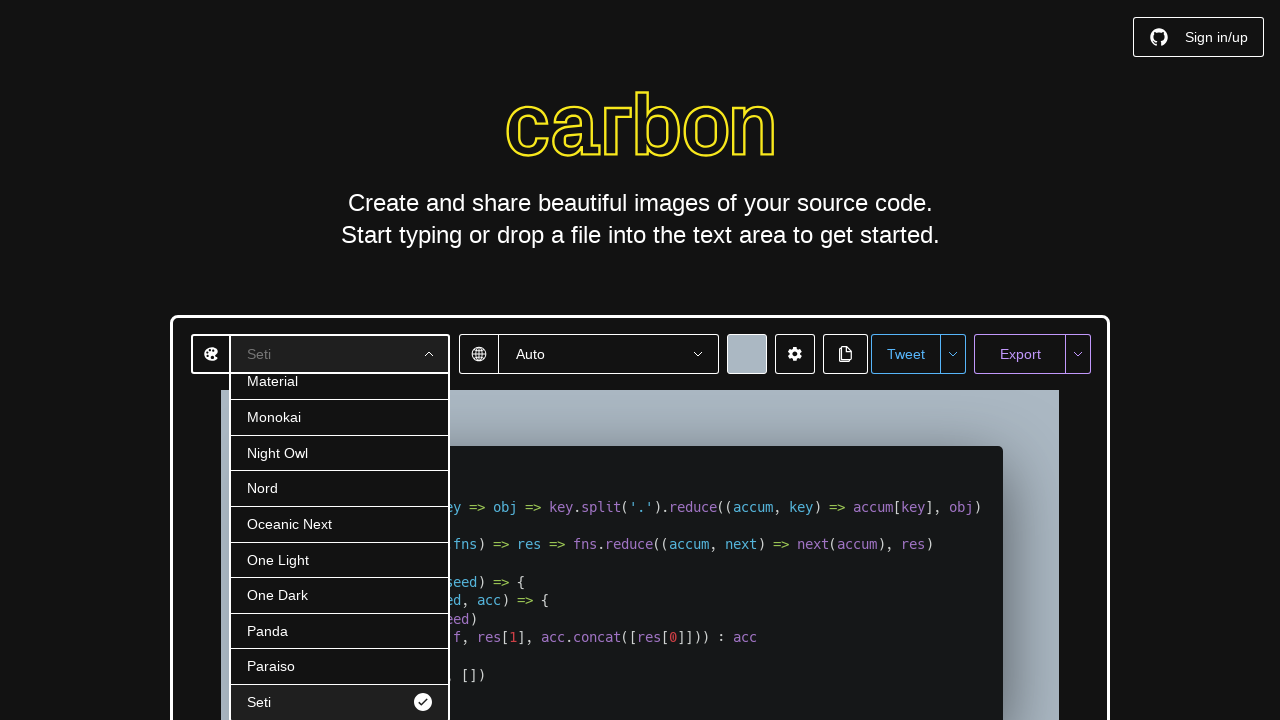

Waited 400ms for theme dropdown to load
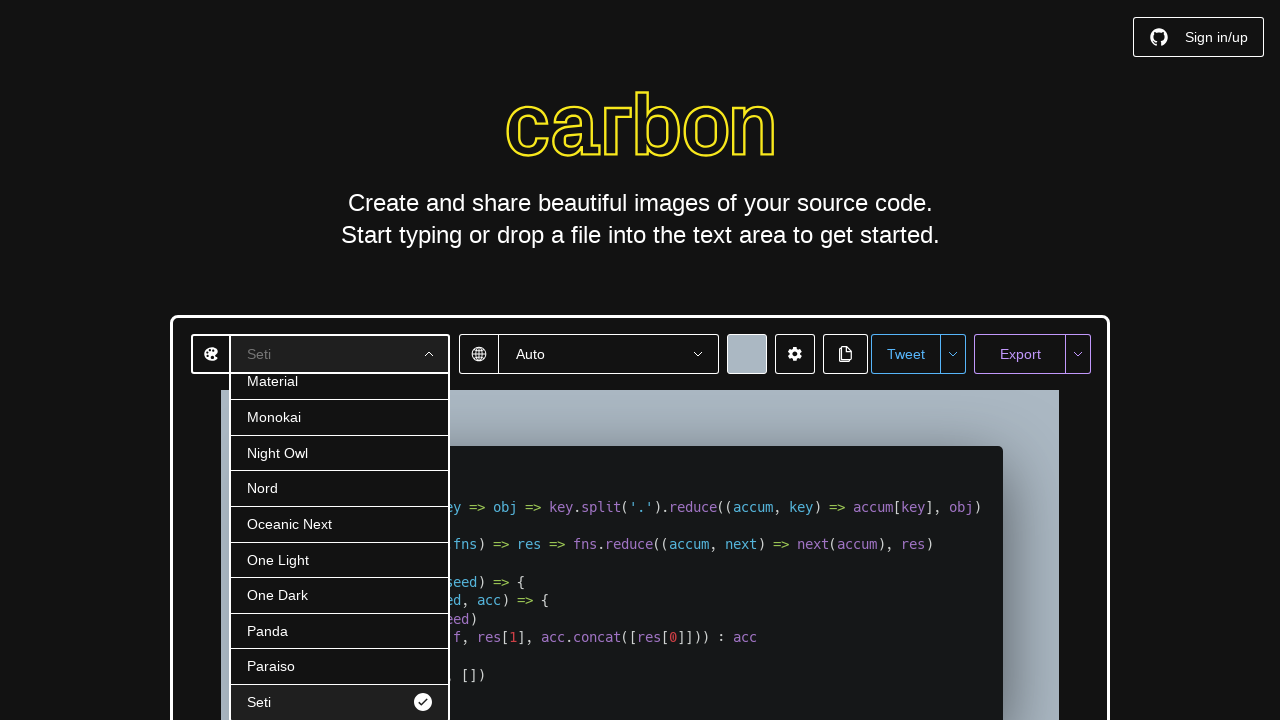

Selected Nord theme at (340, 547) on #downshift-0-item-10
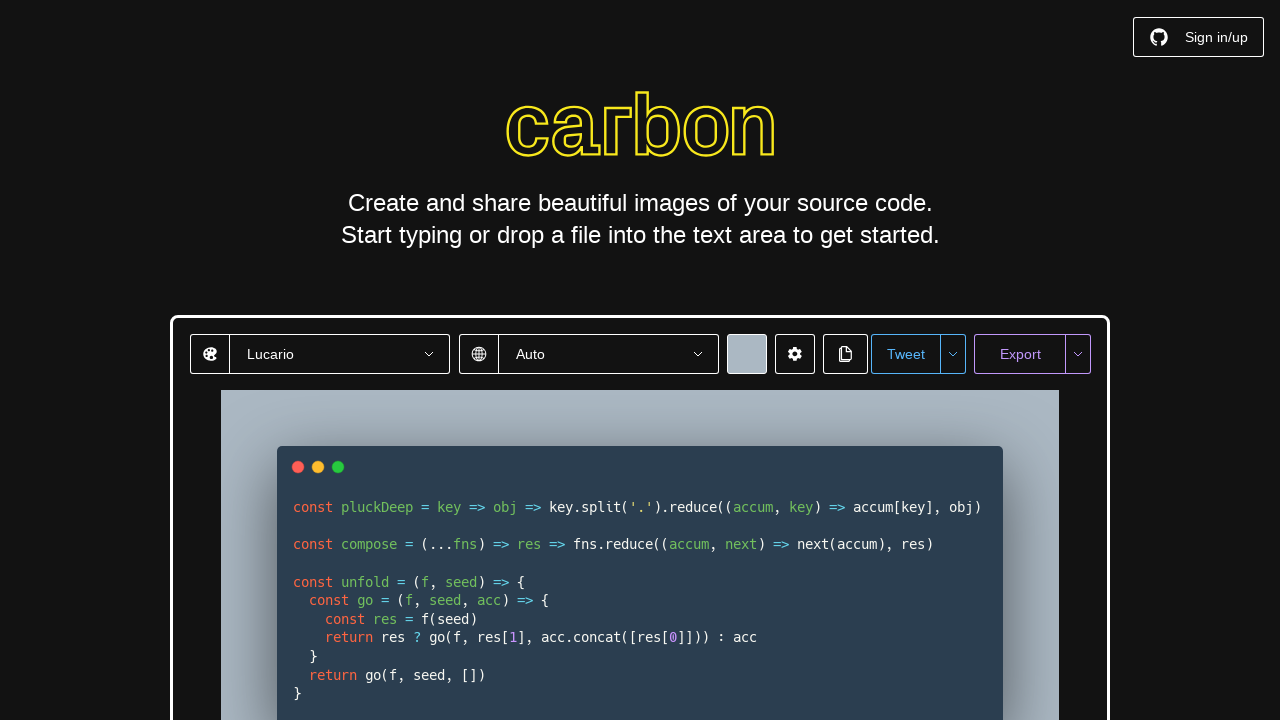

Clicked on language dropdown at (608, 354) on div.jsx-6aef7fa683662777:nth-child(2) > span:nth-child(3)
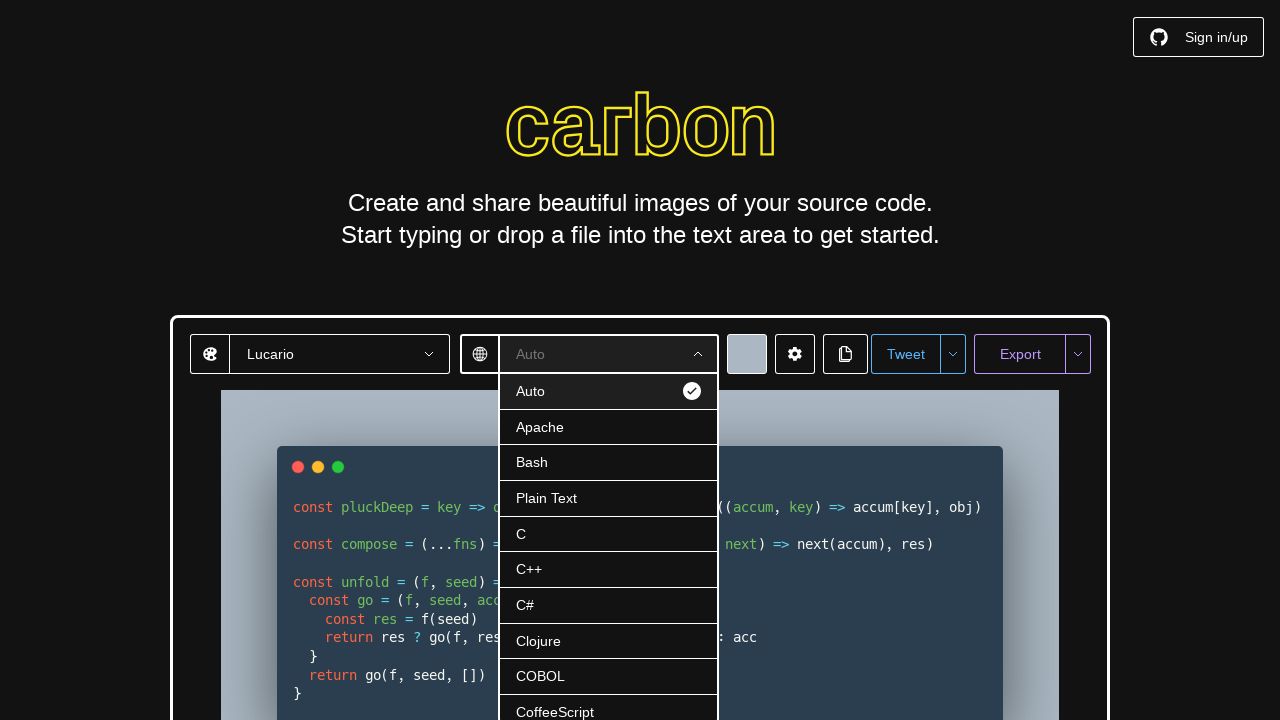

Waited 400ms for language dropdown to load
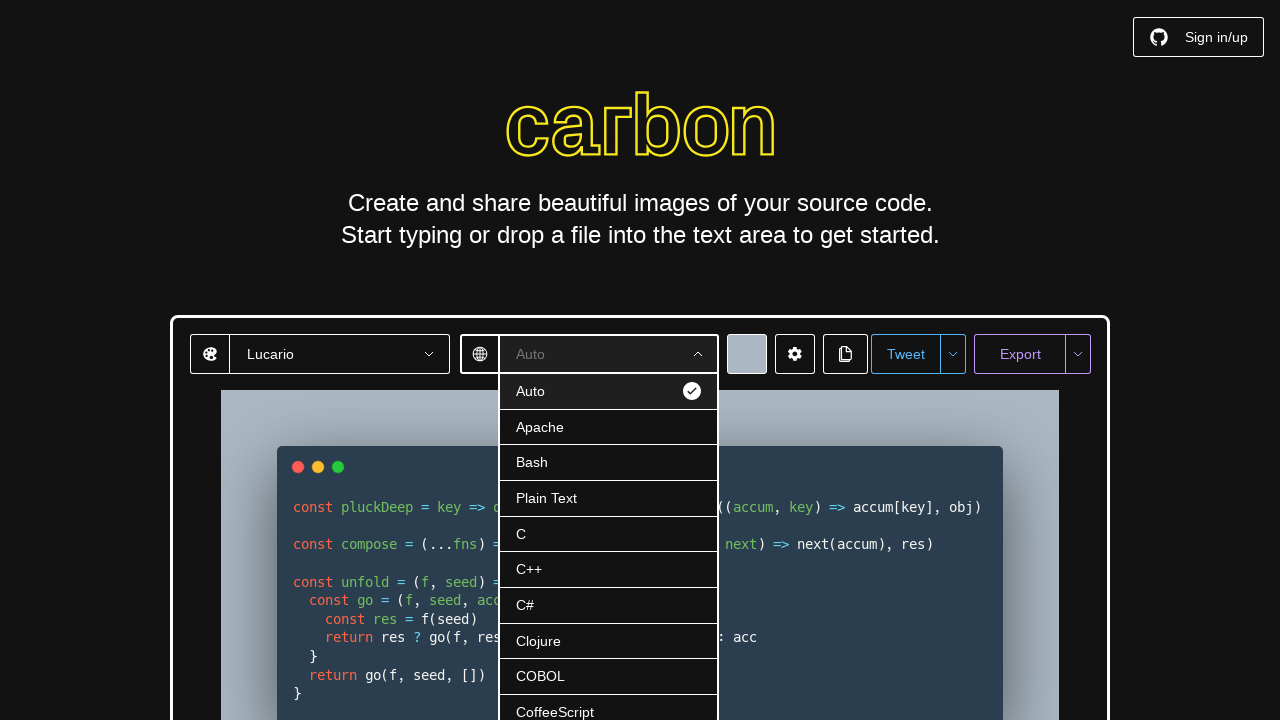

Selected Python language at (608, 547) on #downshift-1-item-52
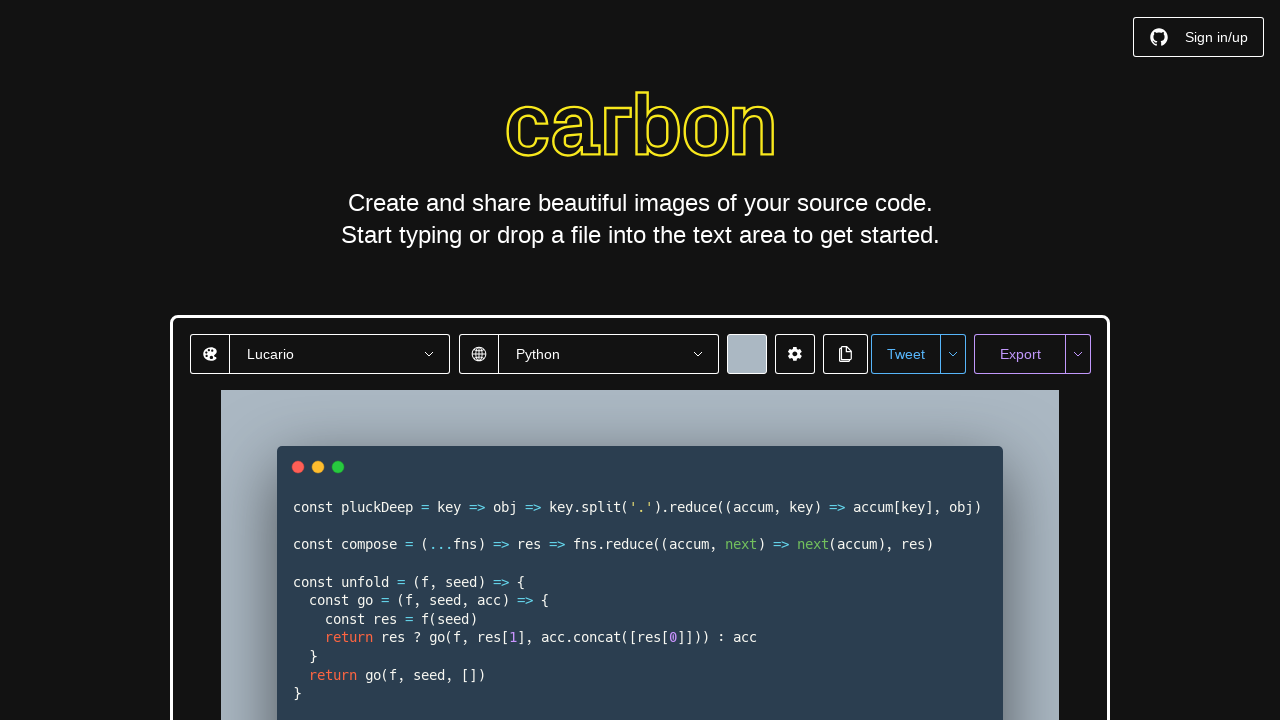

Clicked on background alpha control at (747, 354) on div.jsx-492597142:nth-child(3)
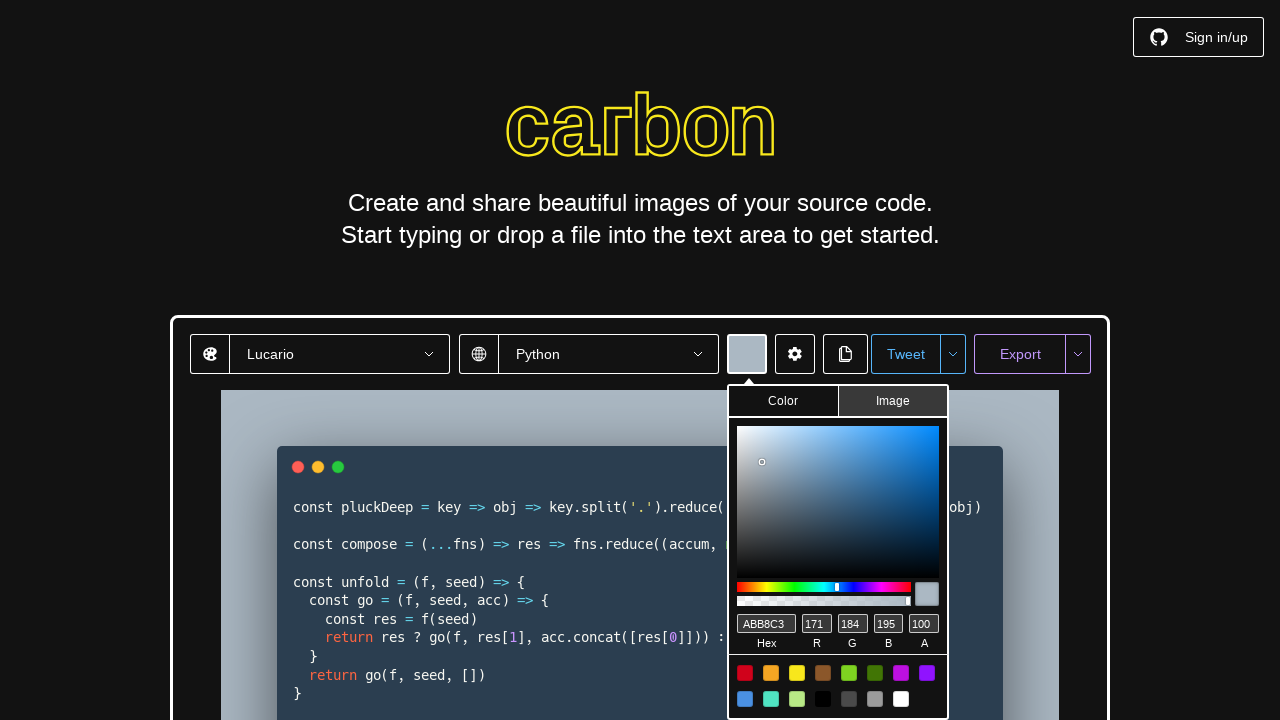

Waited 400ms for alpha control to load
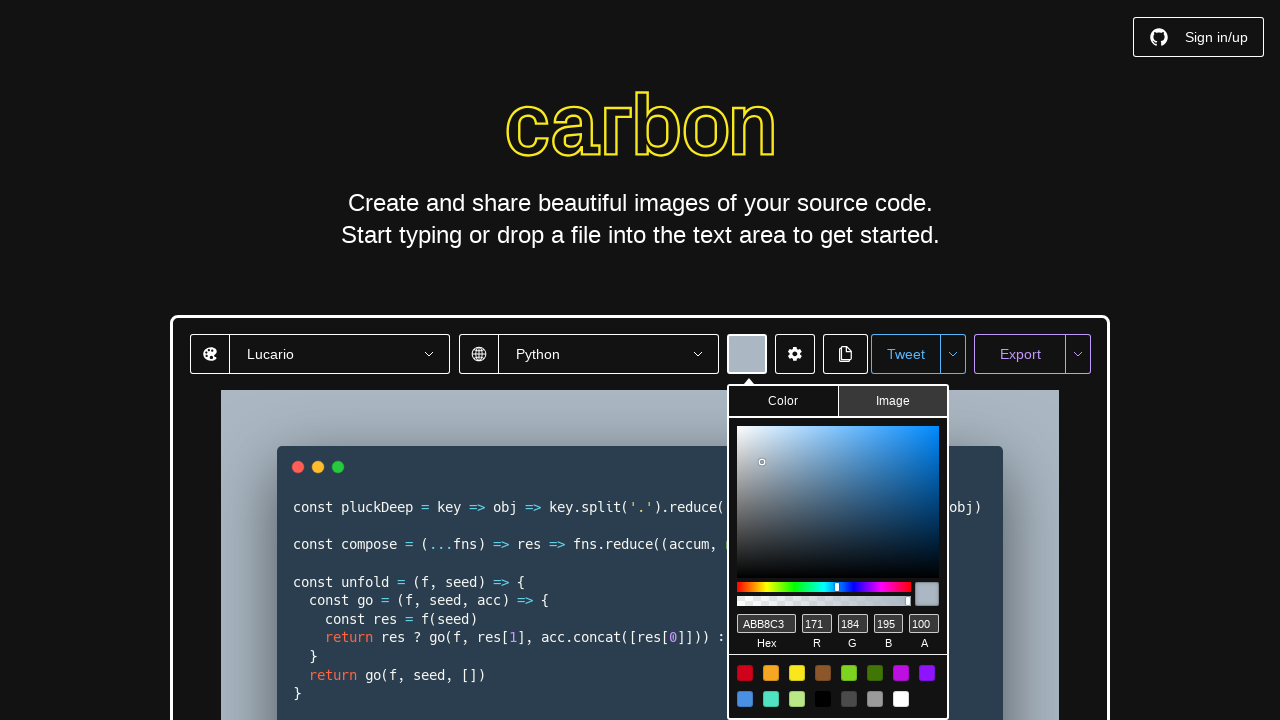

Clicked on alpha input field at (924, 623) on #rc-editable-input-5
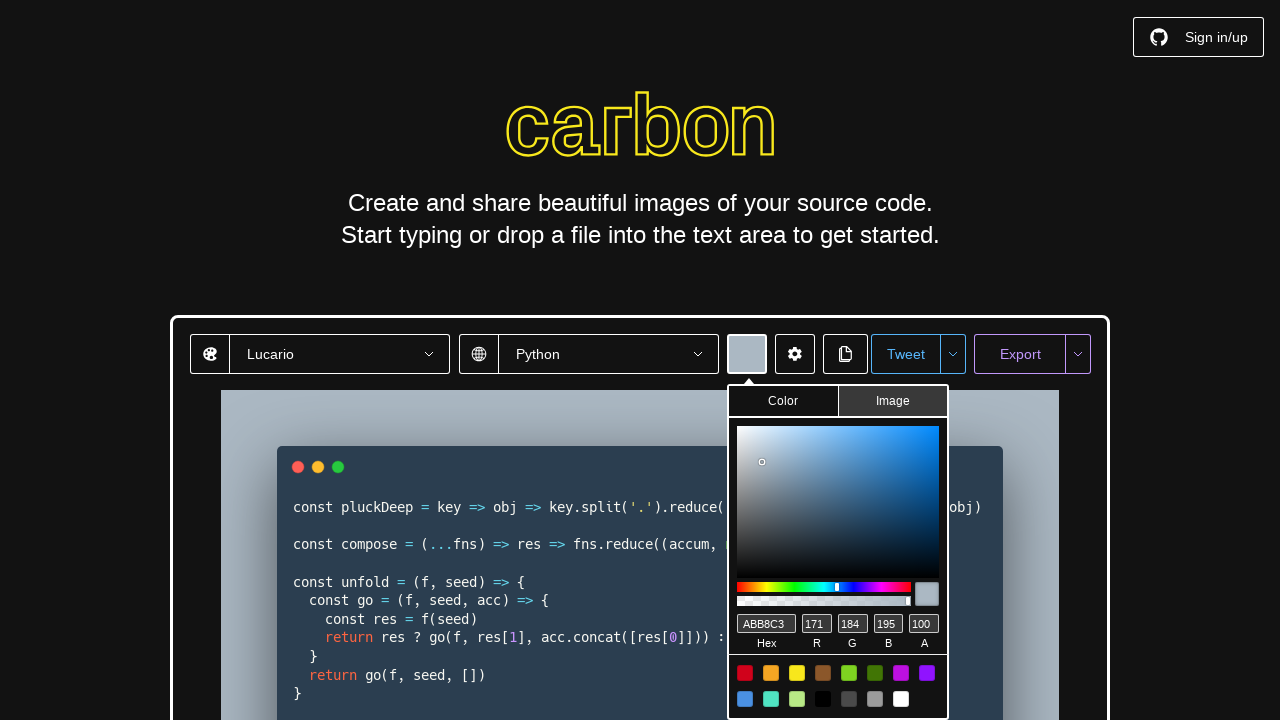

Selected all text in alpha input field
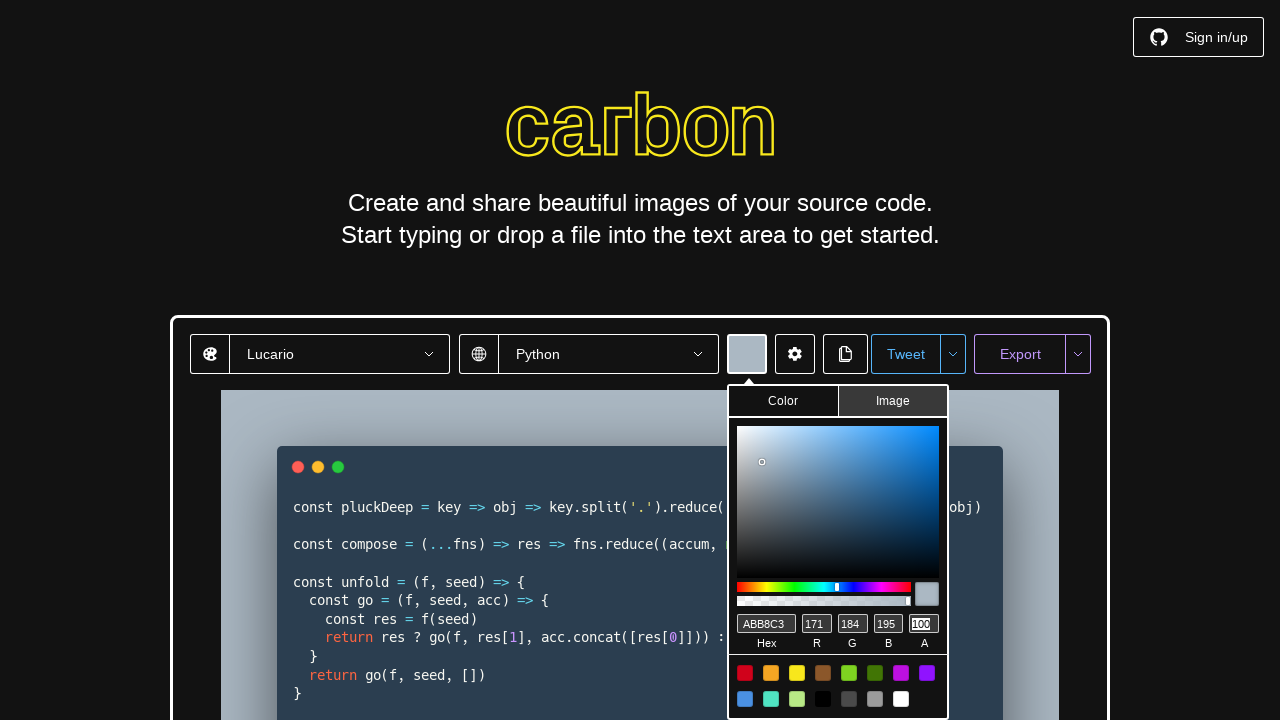

Deleted previous alpha value
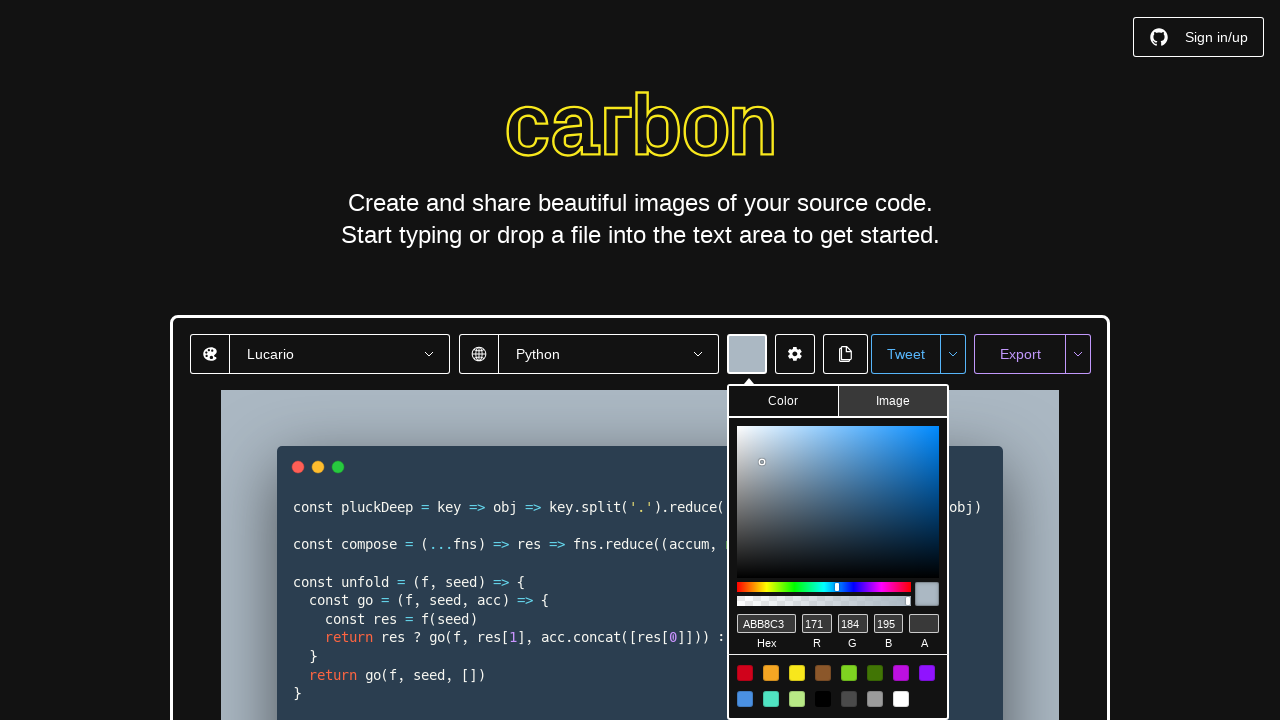

Set alpha to 0 to remove background
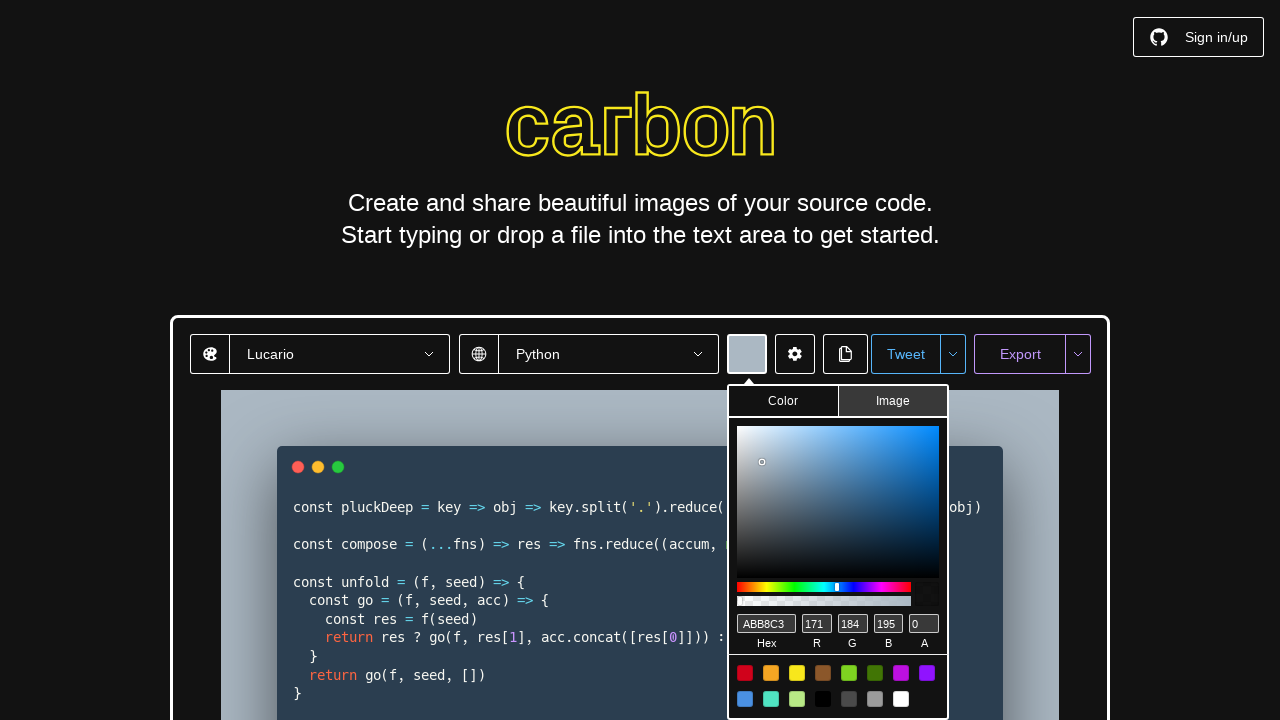

Clicked on code editor at (637, 600) on .CodeMirror-lines > div:nth-child(1)
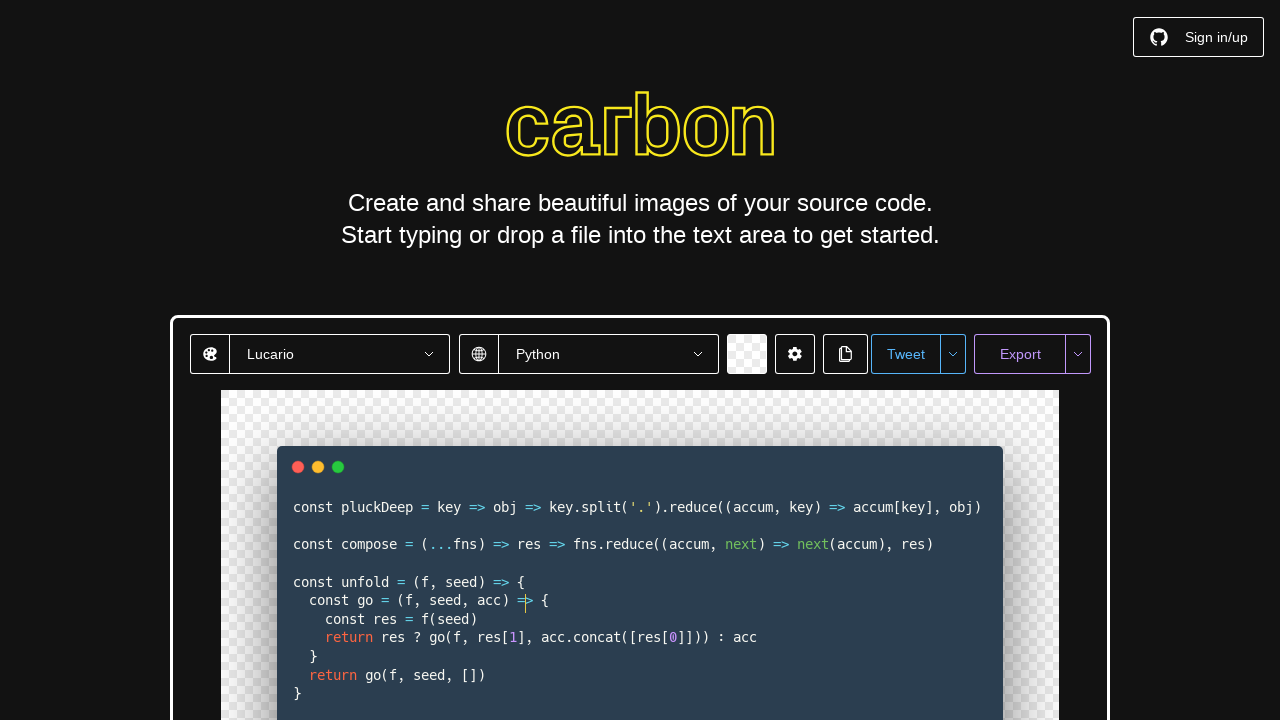

Selected all default code
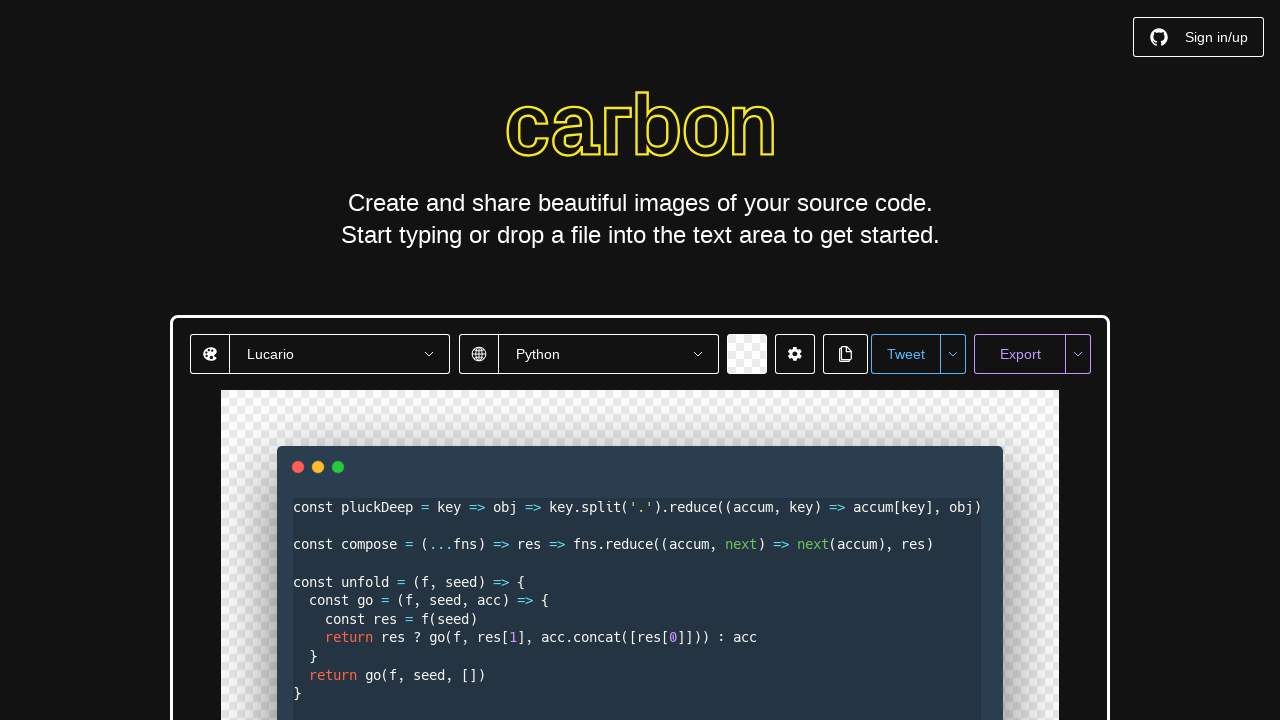

Cleared default code from editor
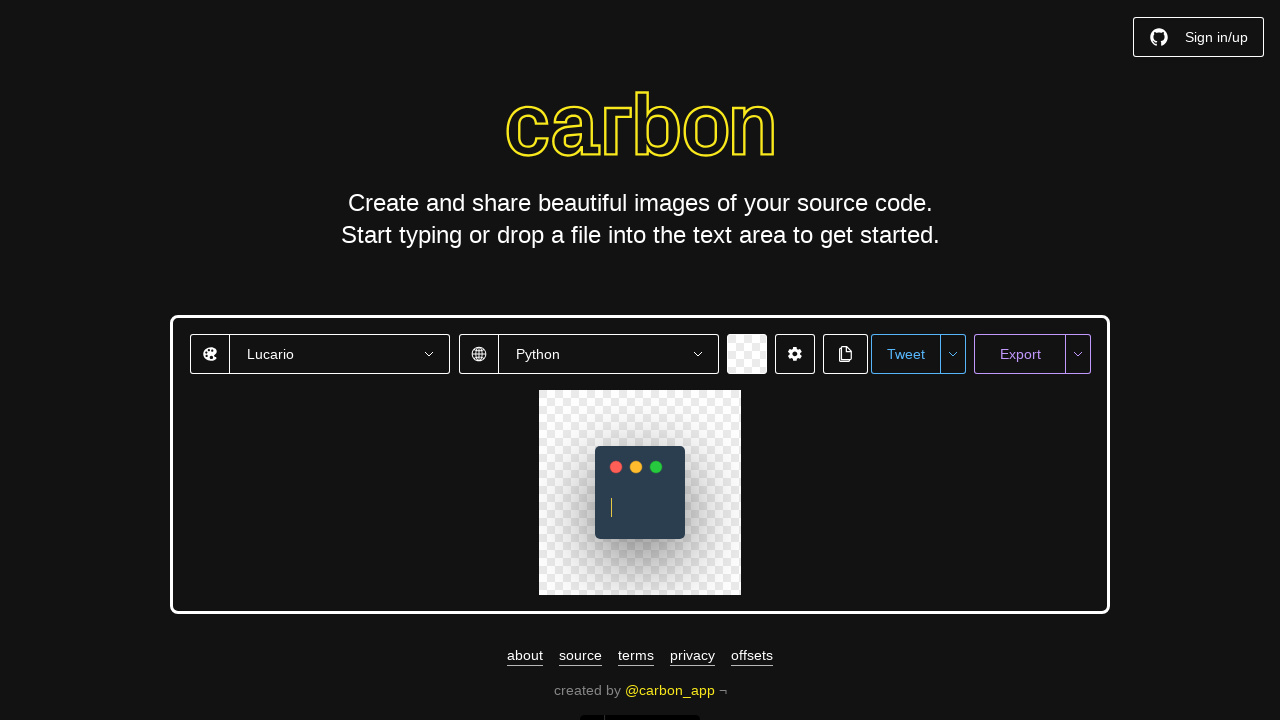

Pasted custom Python code into editor
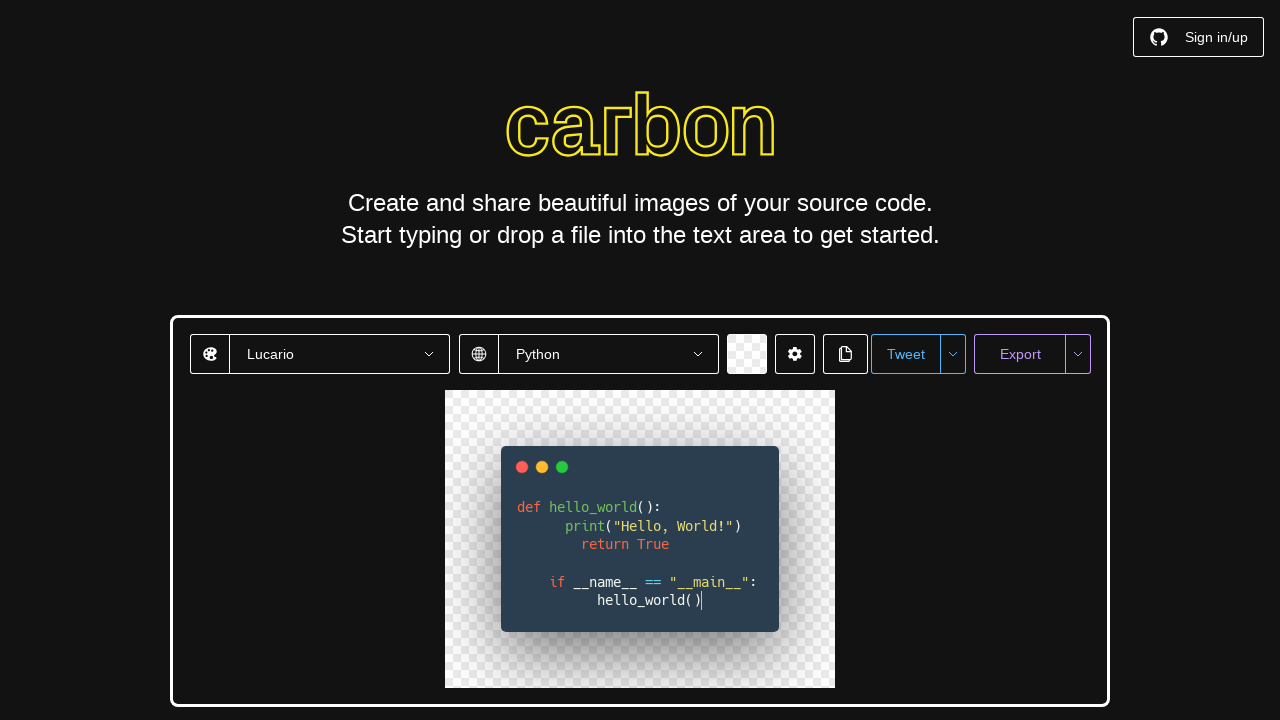

Removed trailing character from code
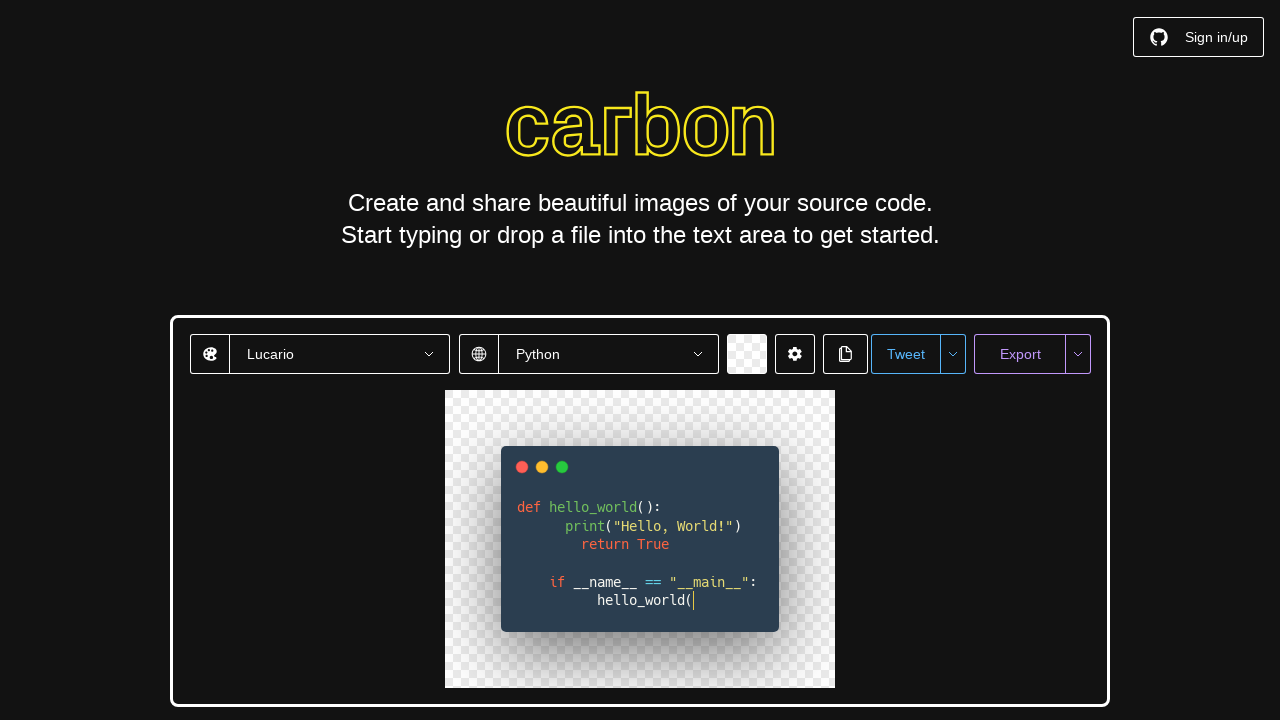

Opened export menu at (1078, 354) on #export-menu
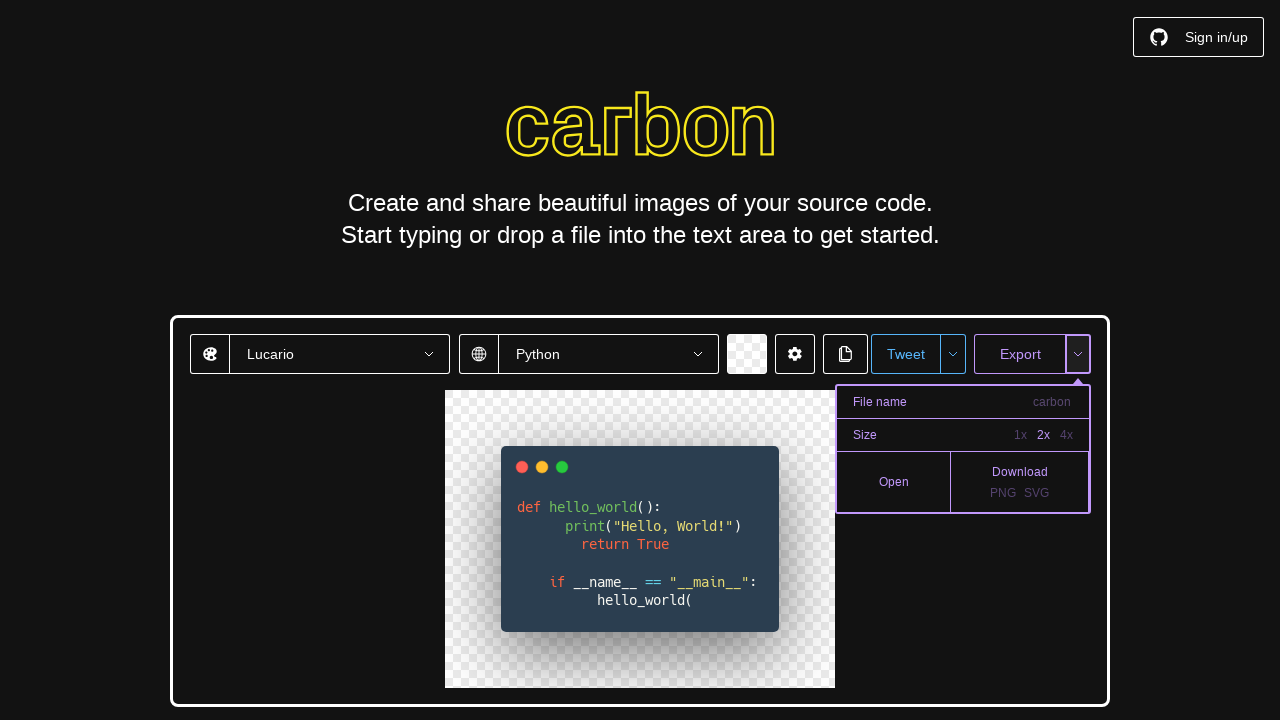

Waited 400ms for export menu to load
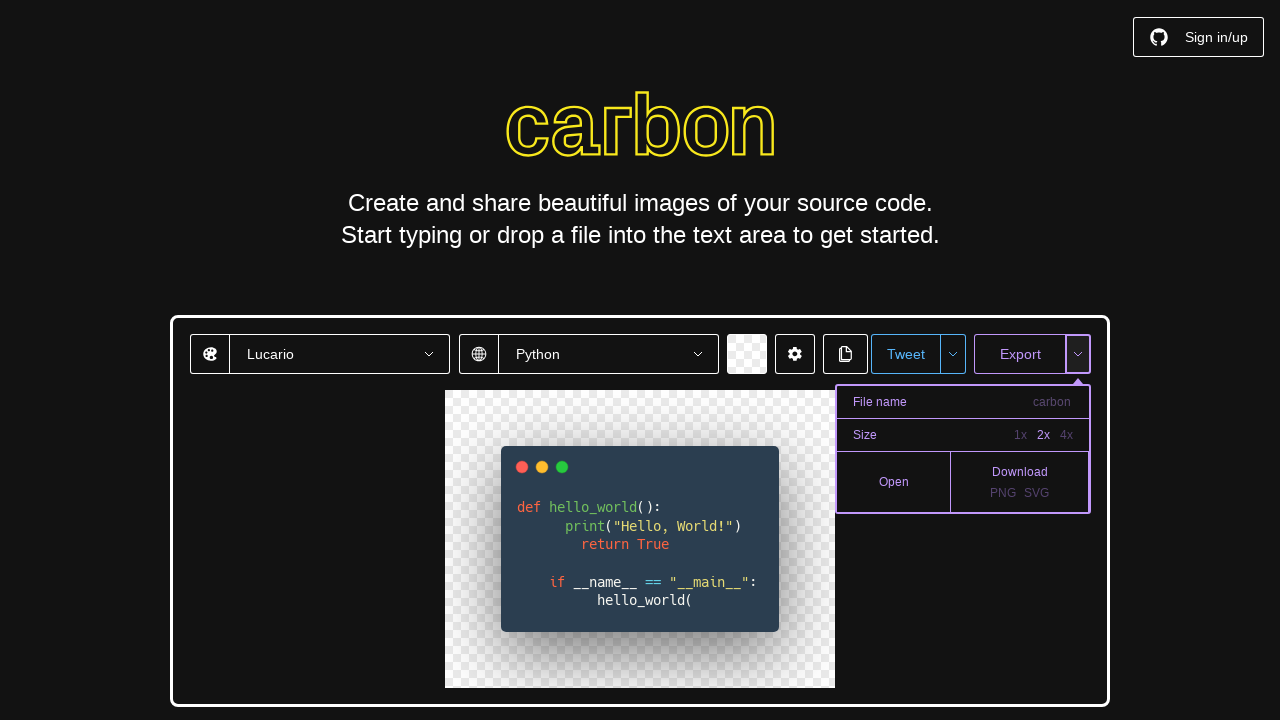

Selected 4x quality for export at (1066, 435) on button.jsx-1997739259:nth-child(3)
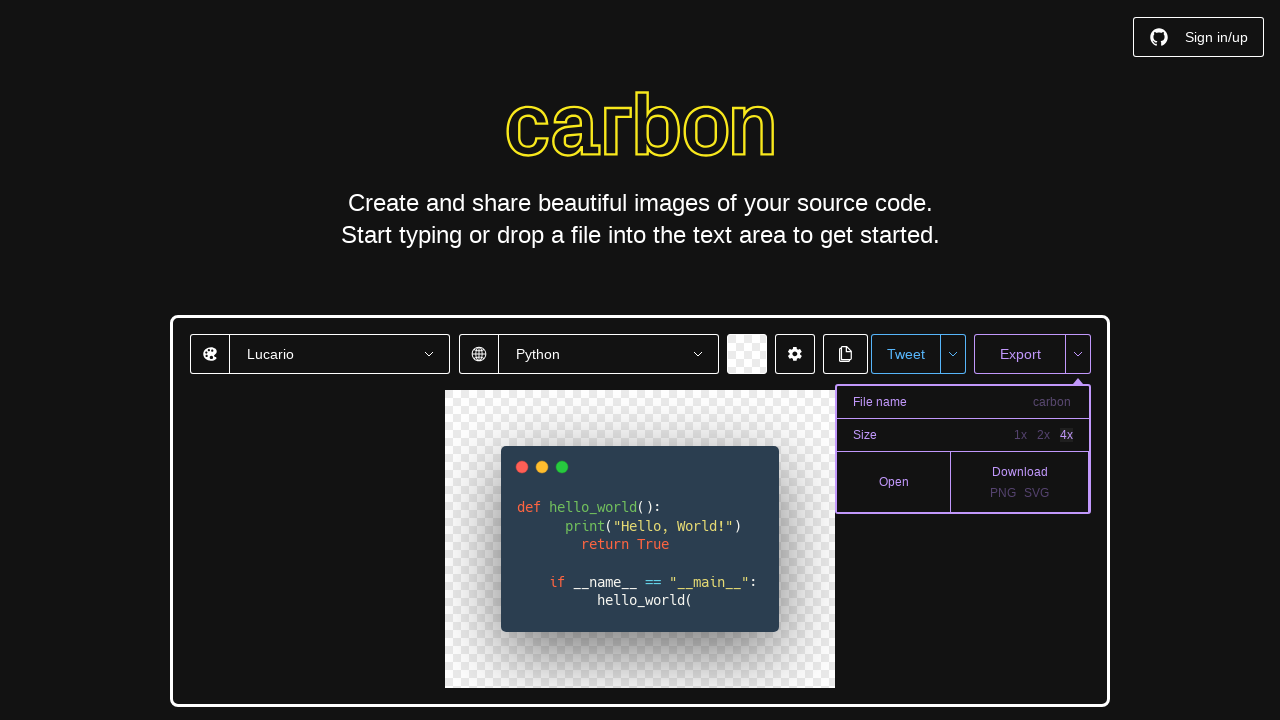

Waited 400ms for quality setting to apply
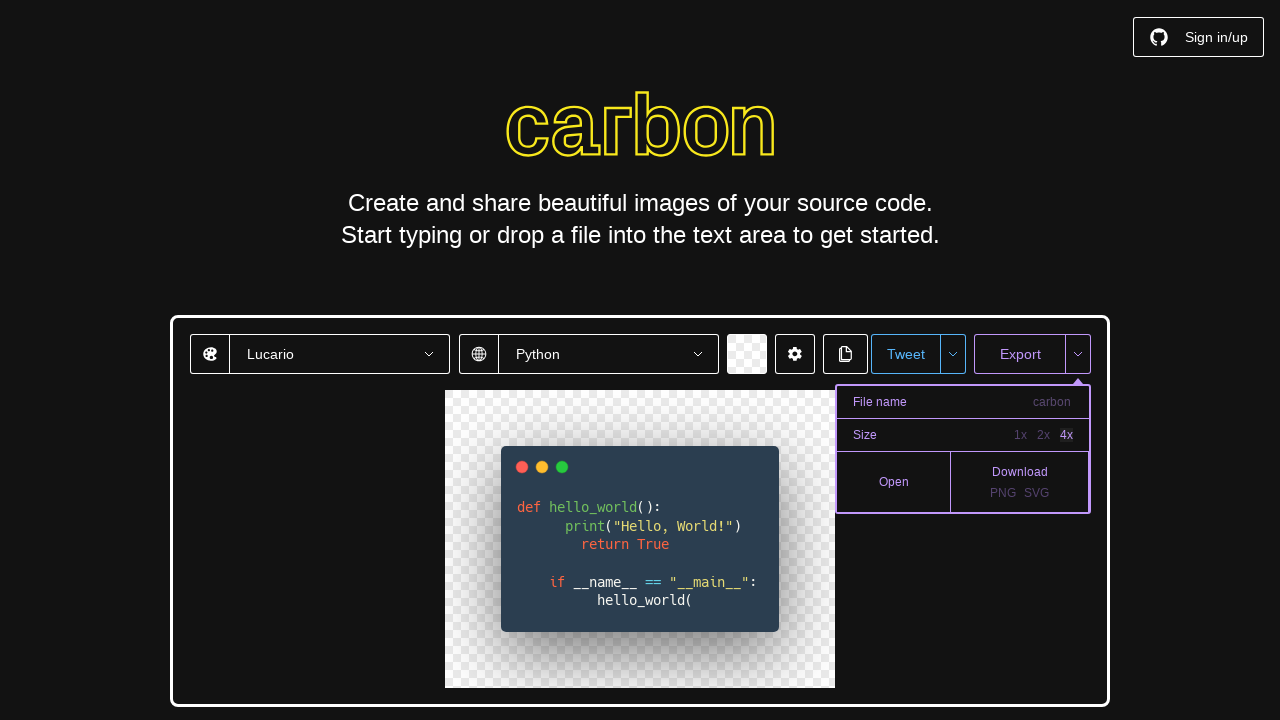

Clicked on naming field for export at (990, 402) on .jsx-3682524635
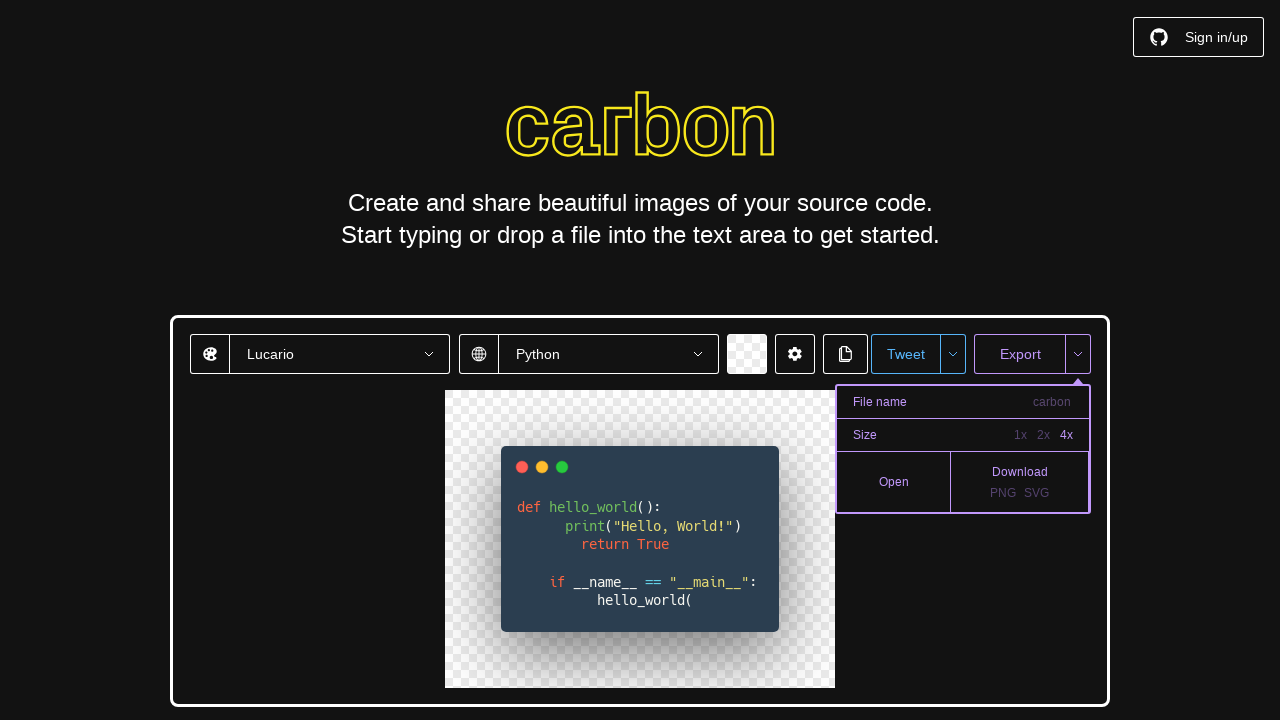

Entered custom filename 'code_20240315'
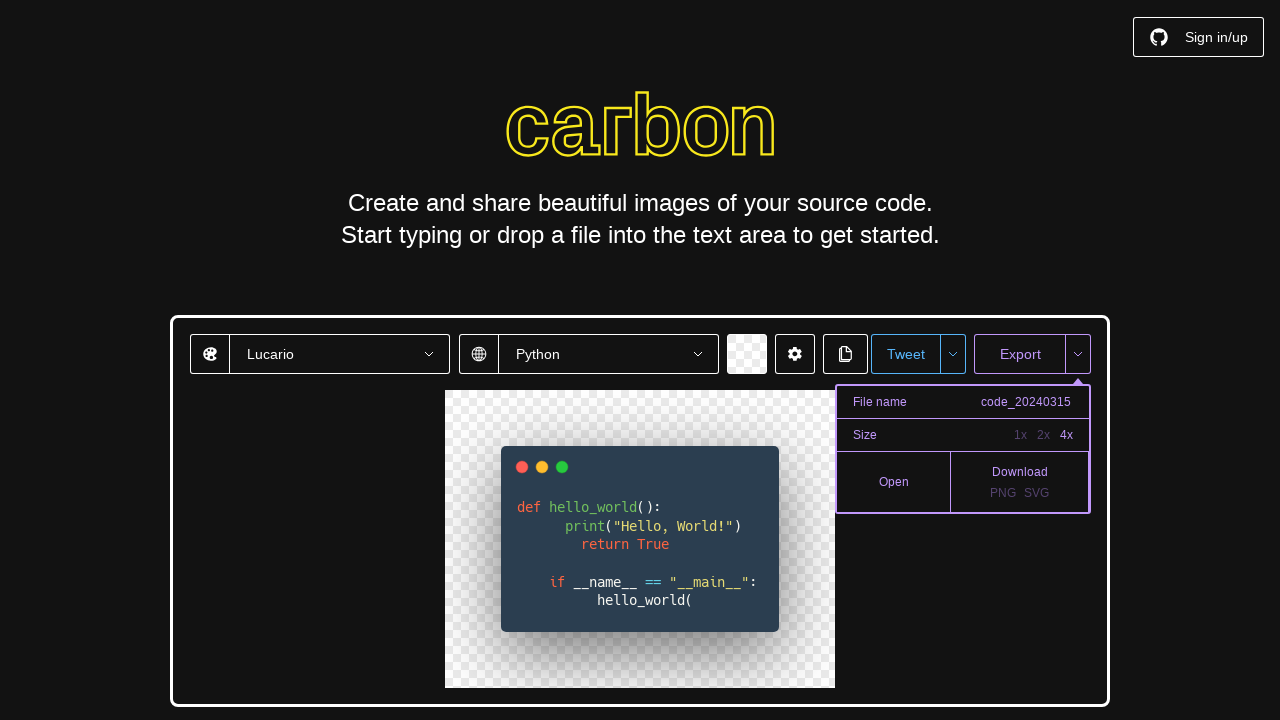

Clicked export PNG button to download image at (1003, 493) on #export-png
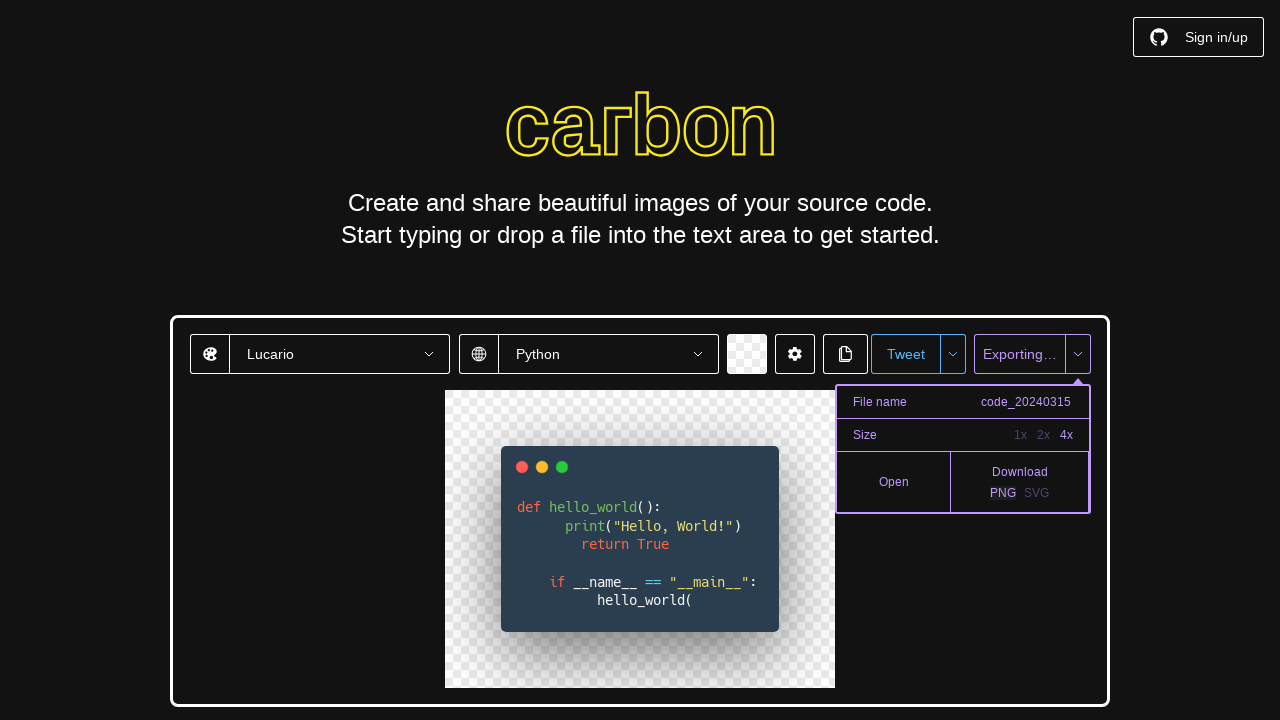

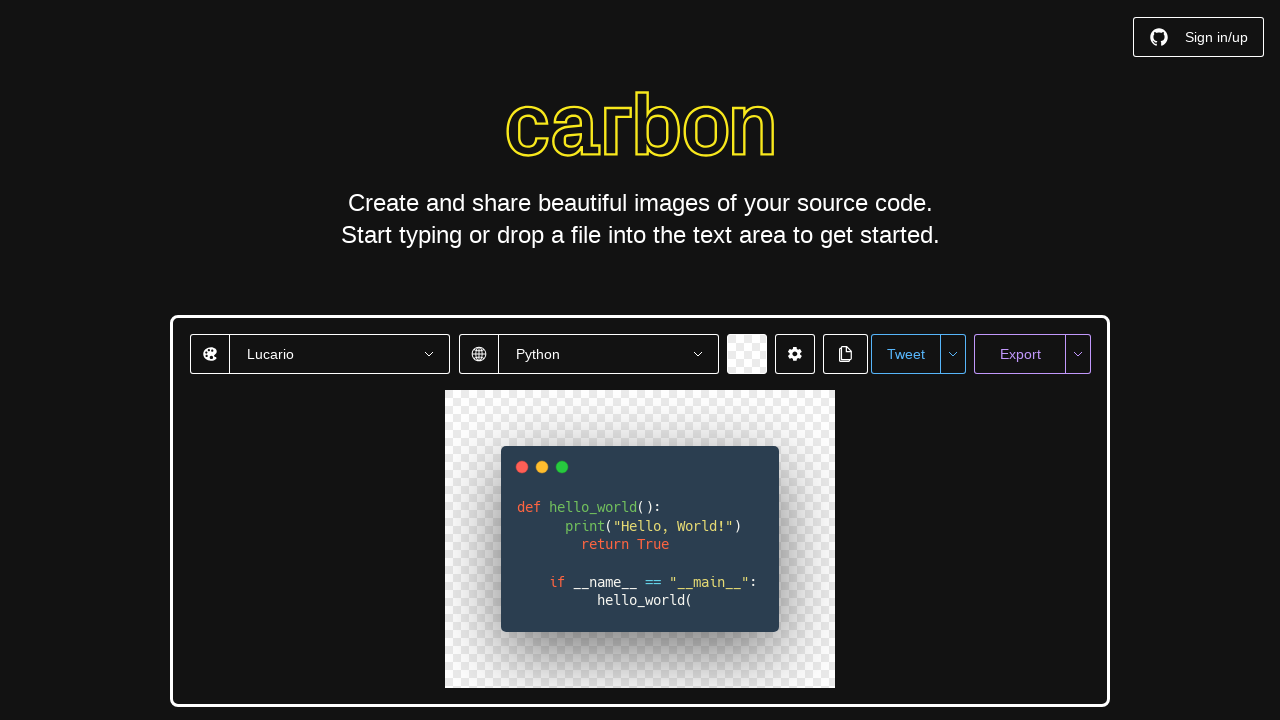